Tests browser tab/window handling by clicking a link that opens a new window and switching to it

Starting URL: https://the-internet.herokuapp.com/windows

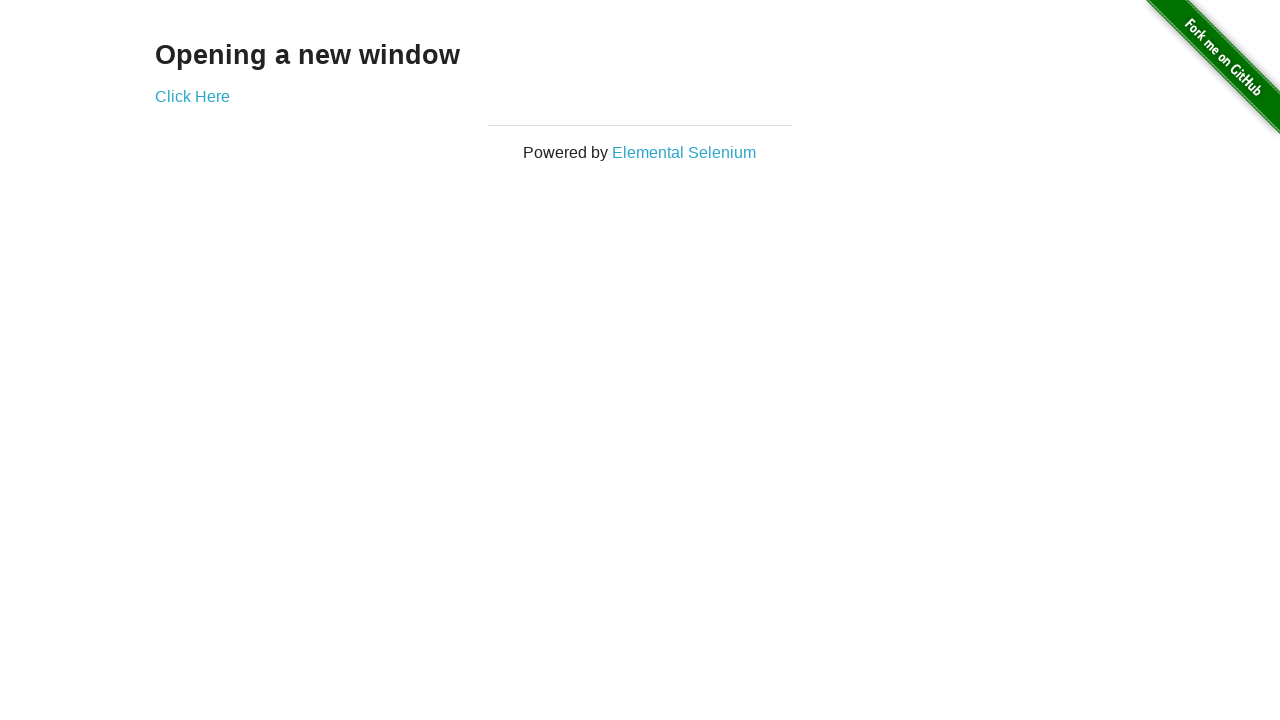

Clicked 'Click Here' link to open new window at (192, 96) on text=Click Here
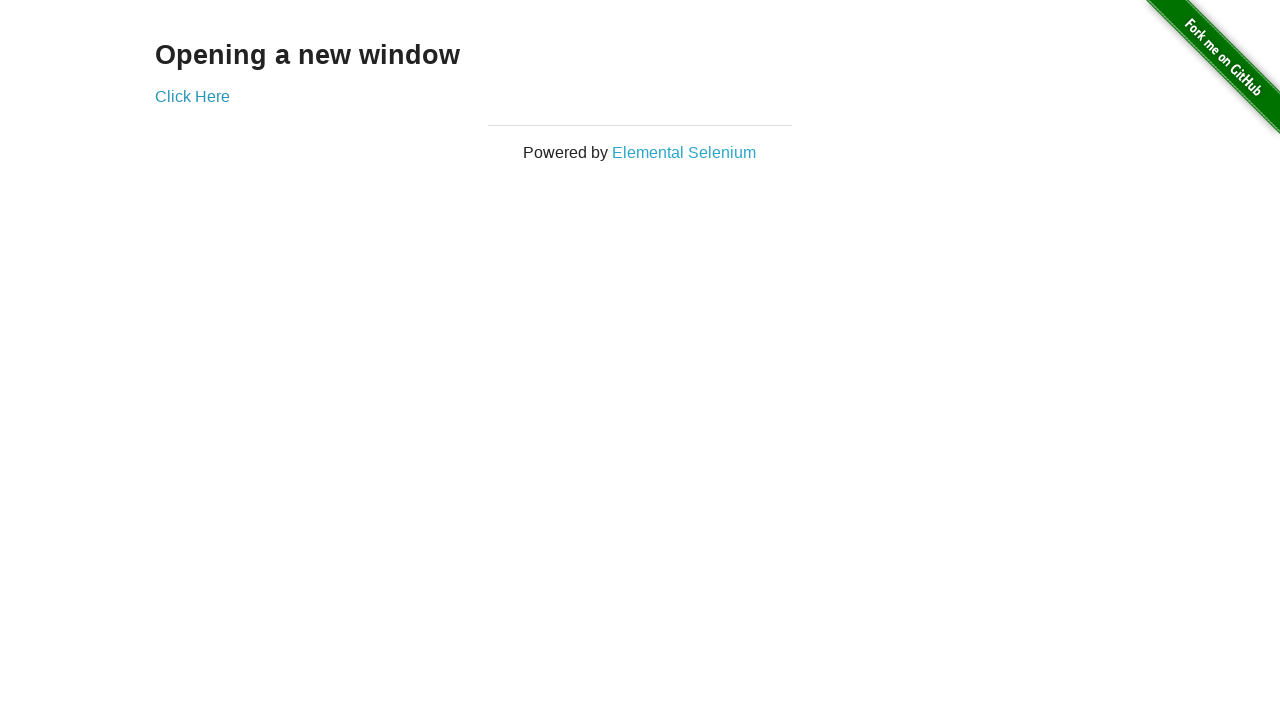

Captured new window/tab reference
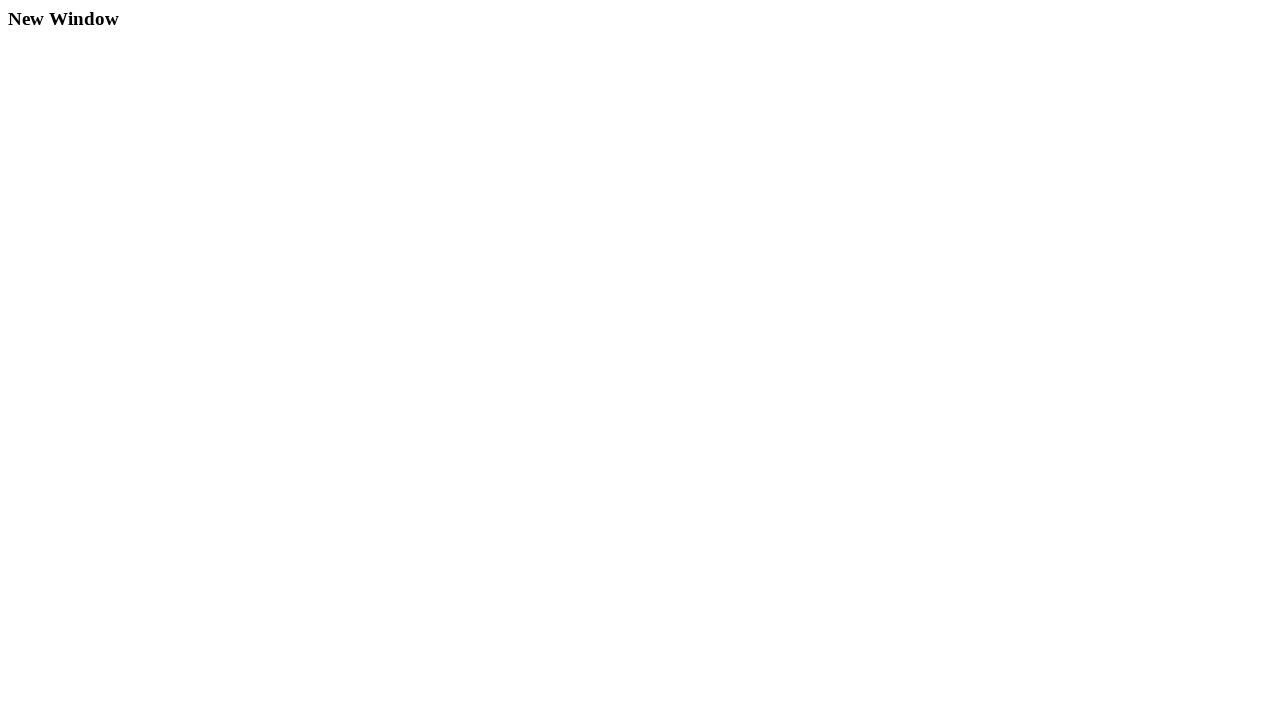

New window loaded completely
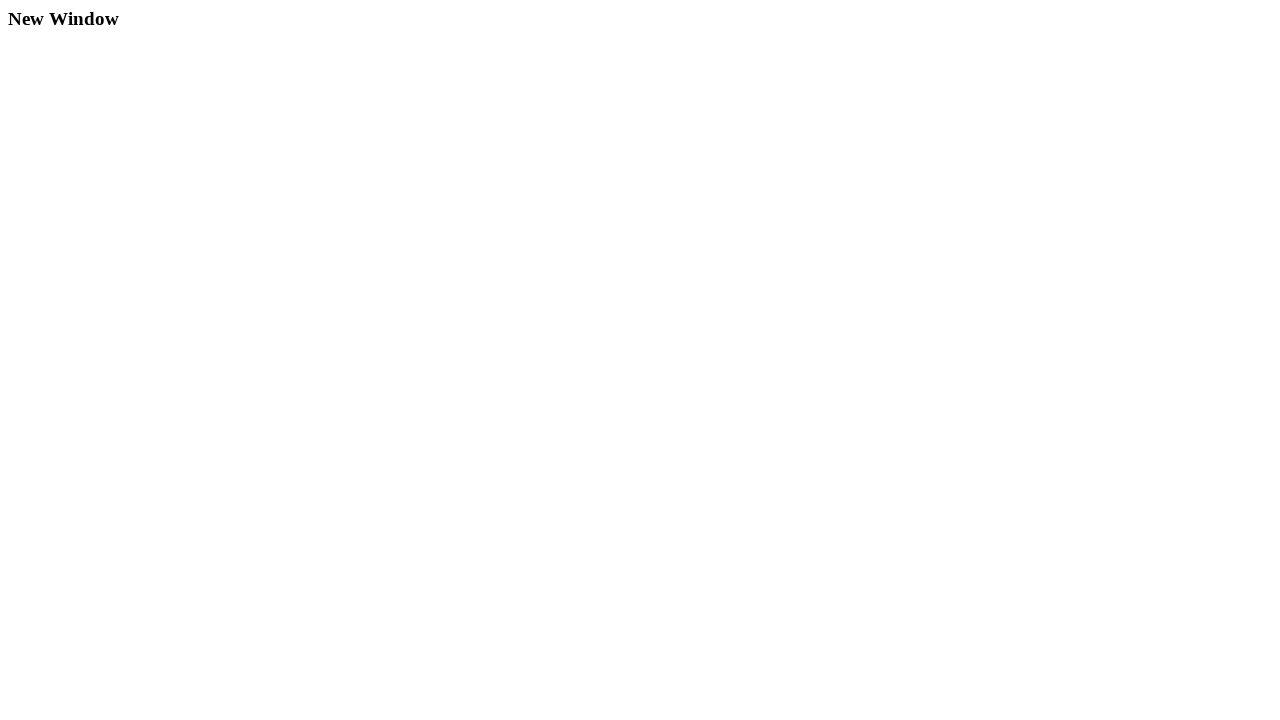

Verified 'New Window' text found in new window content
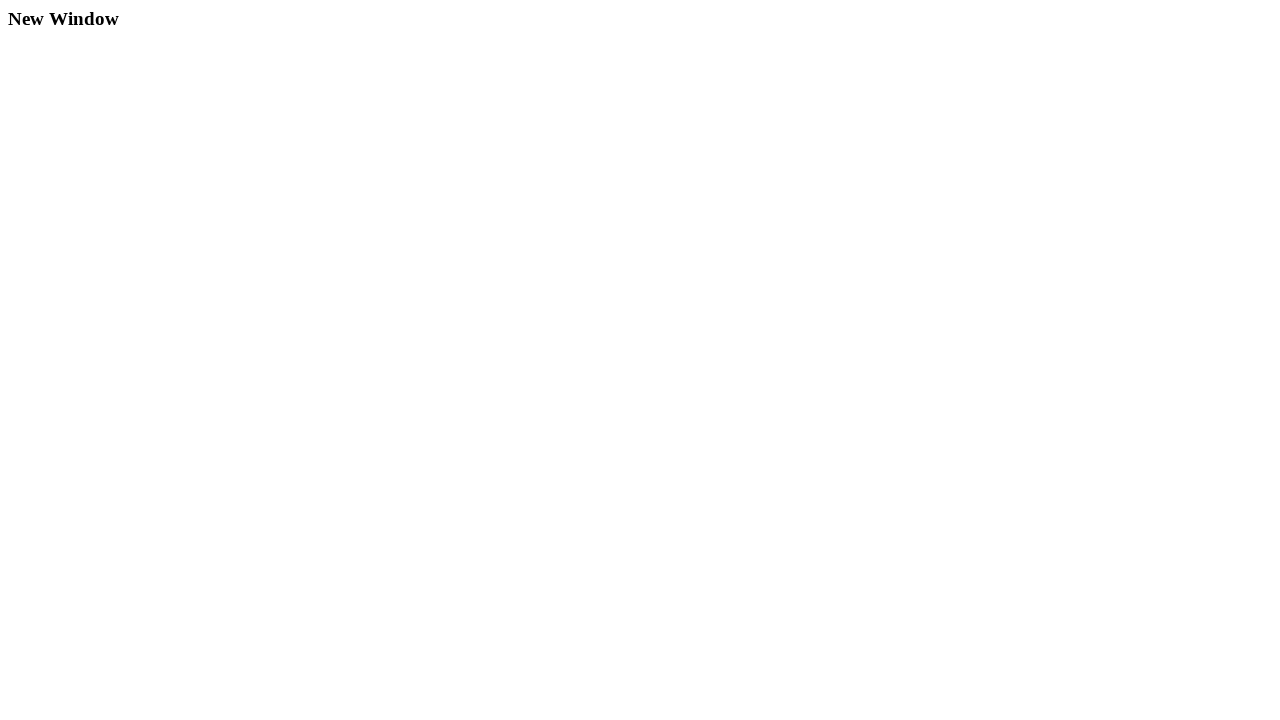

Confirmed child tab detection in console
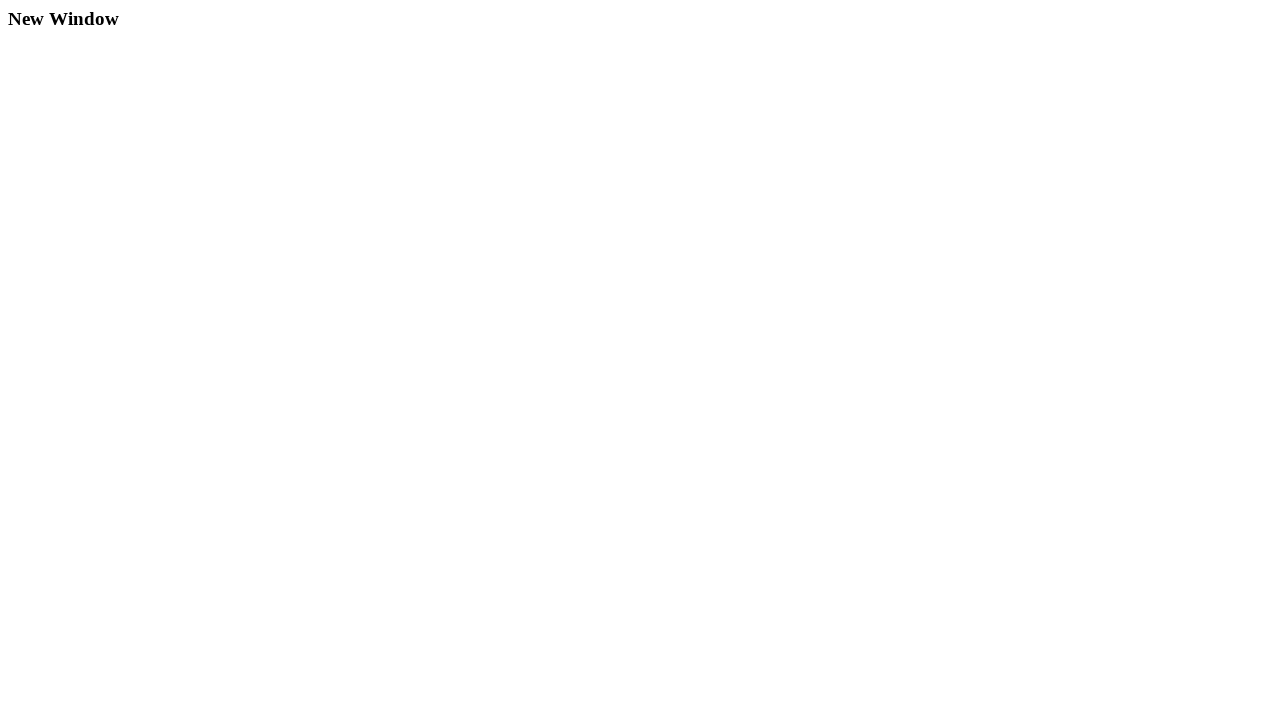

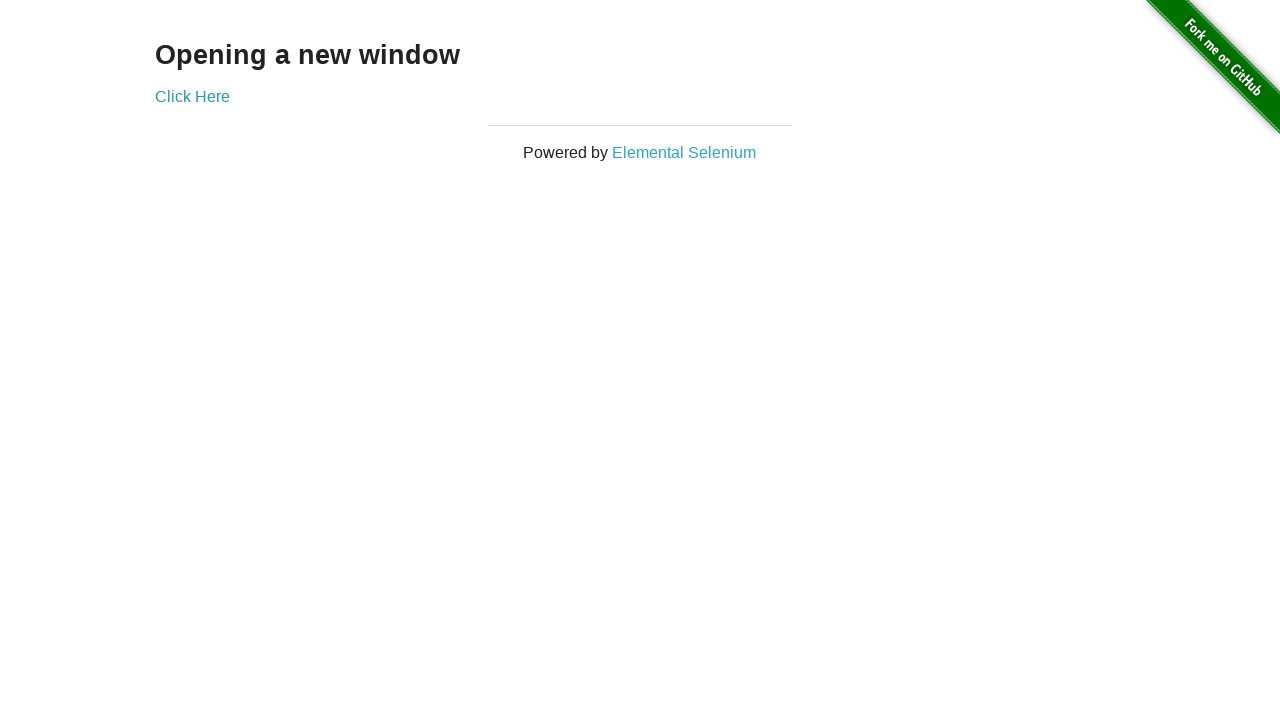